Tests alert dialog functionality by entering a name and clicking the alert button to trigger and accept an alert

Starting URL: https://www.letskodeit.com/practice

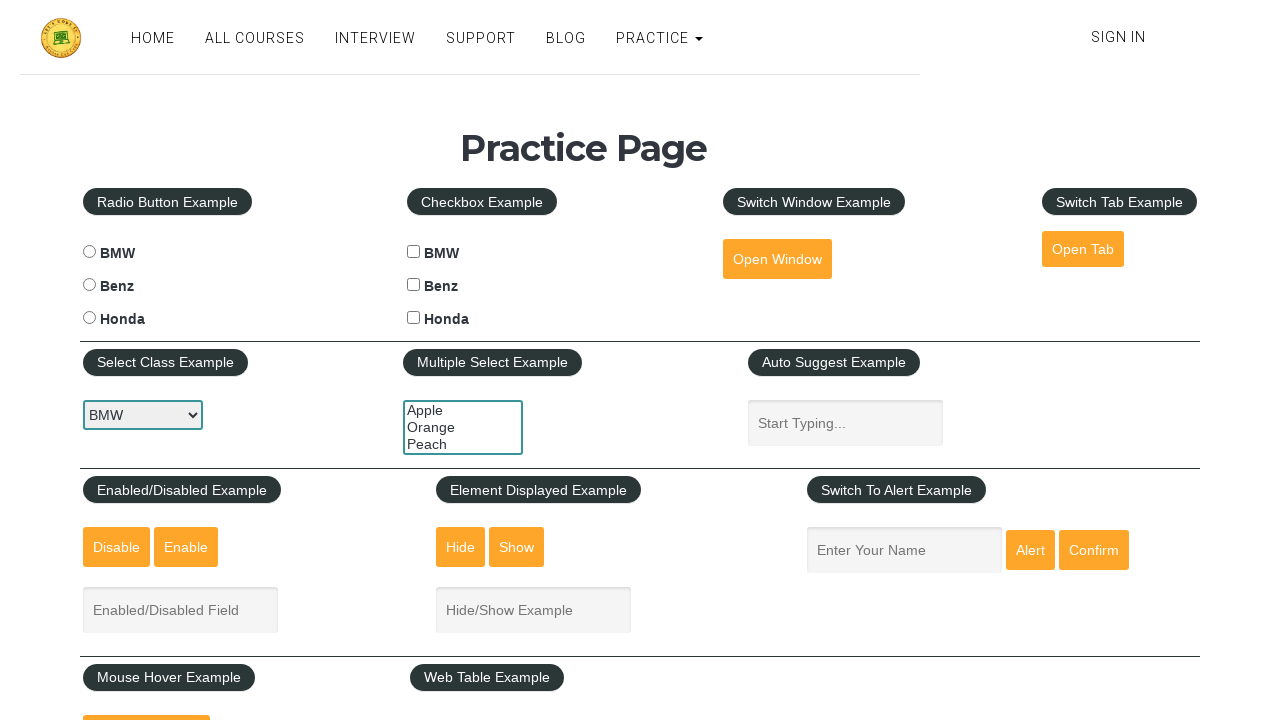

Filled name input field with 'HV' on #name
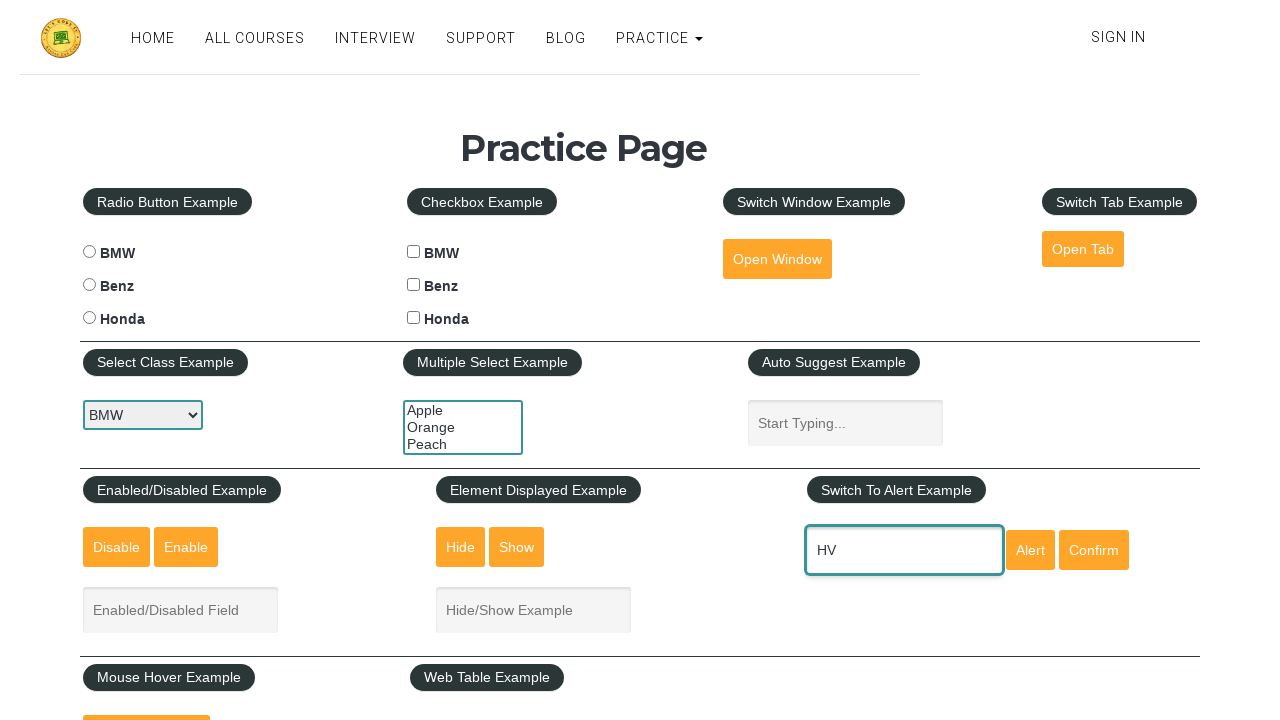

Clicked alert button to trigger alert dialog at (1030, 550) on #alertbtn
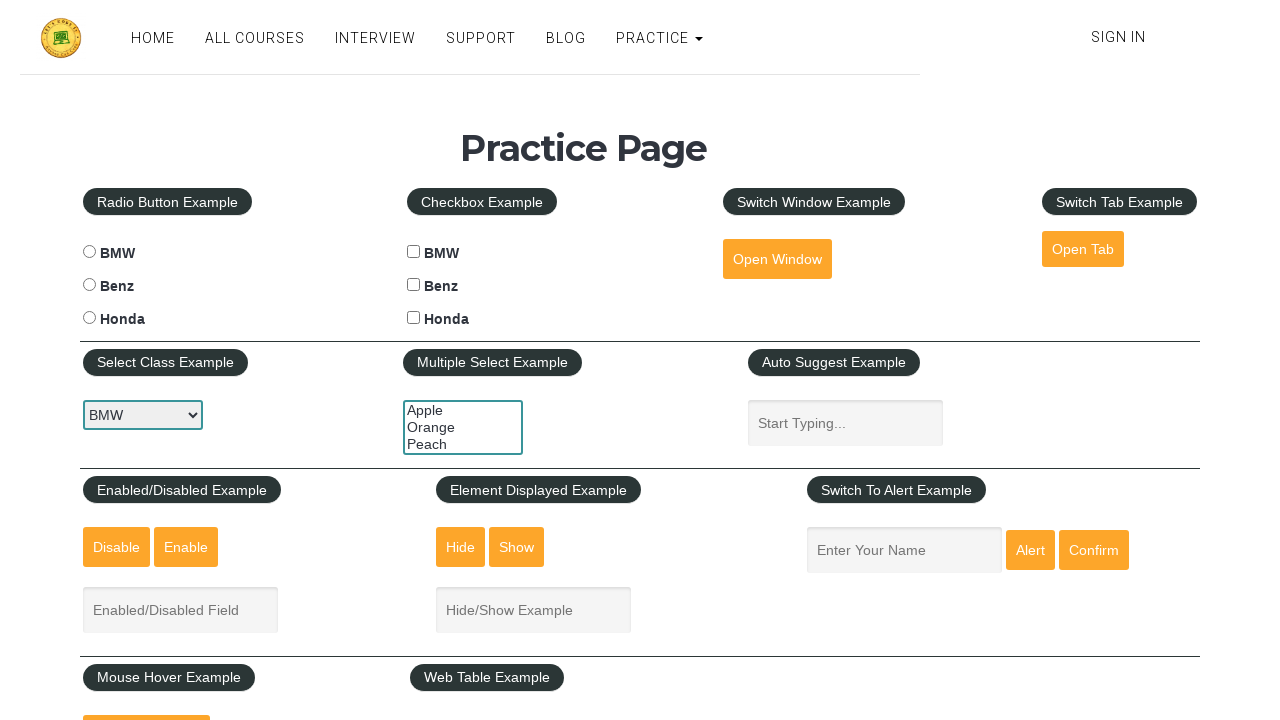

Accepted alert dialog
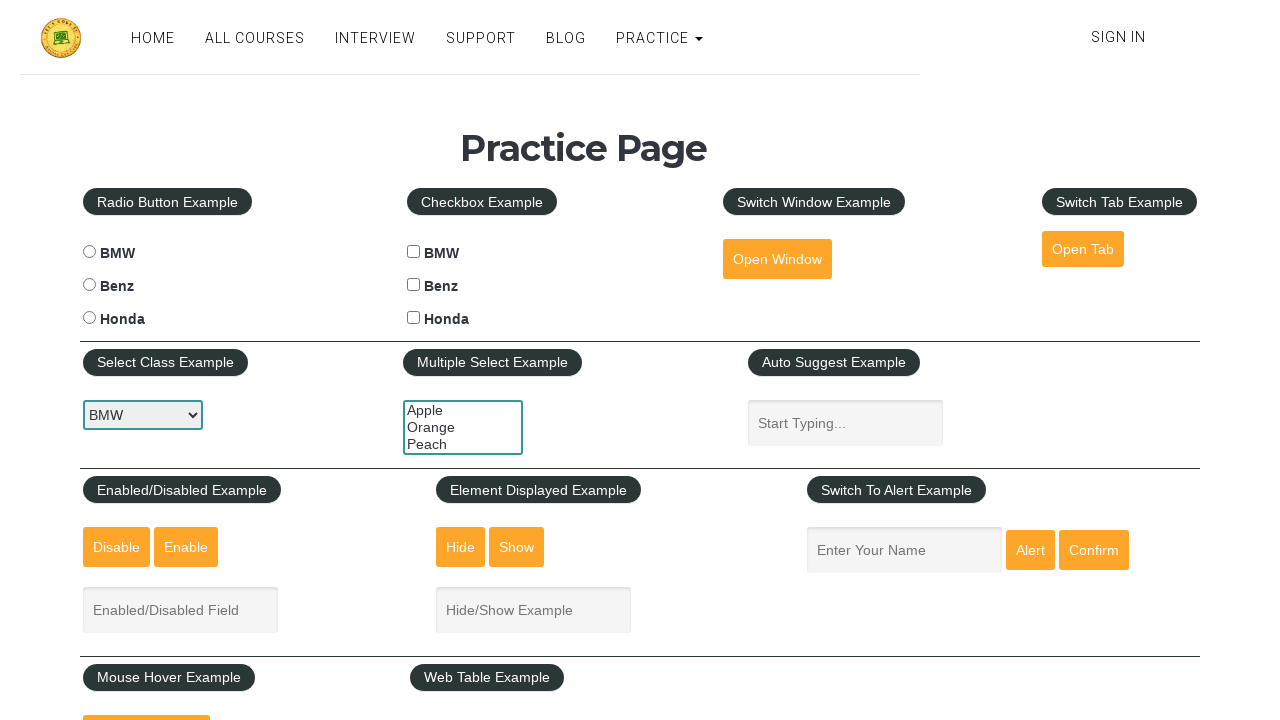

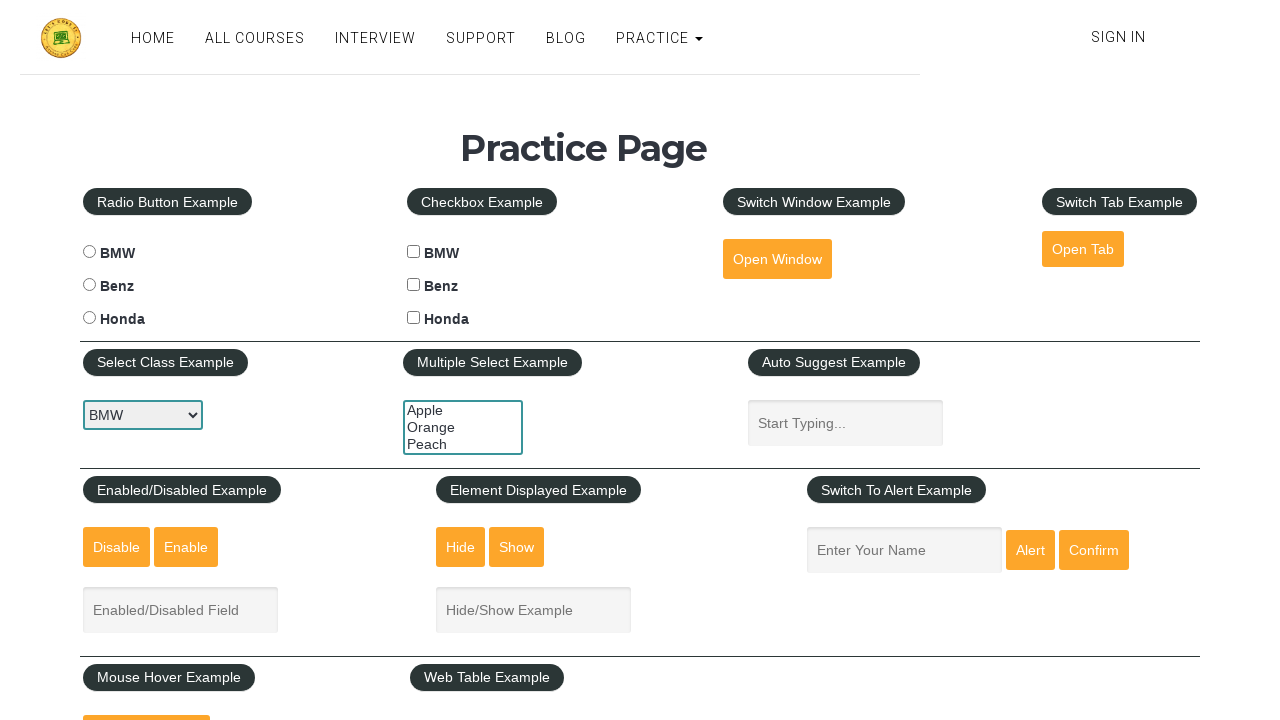